Tests opening footer links in new tabs by ctrl+clicking each link in the first column of the footer and verifying that each page opens successfully

Starting URL: https://www.rahulshettyacademy.com/AutomationPractice/

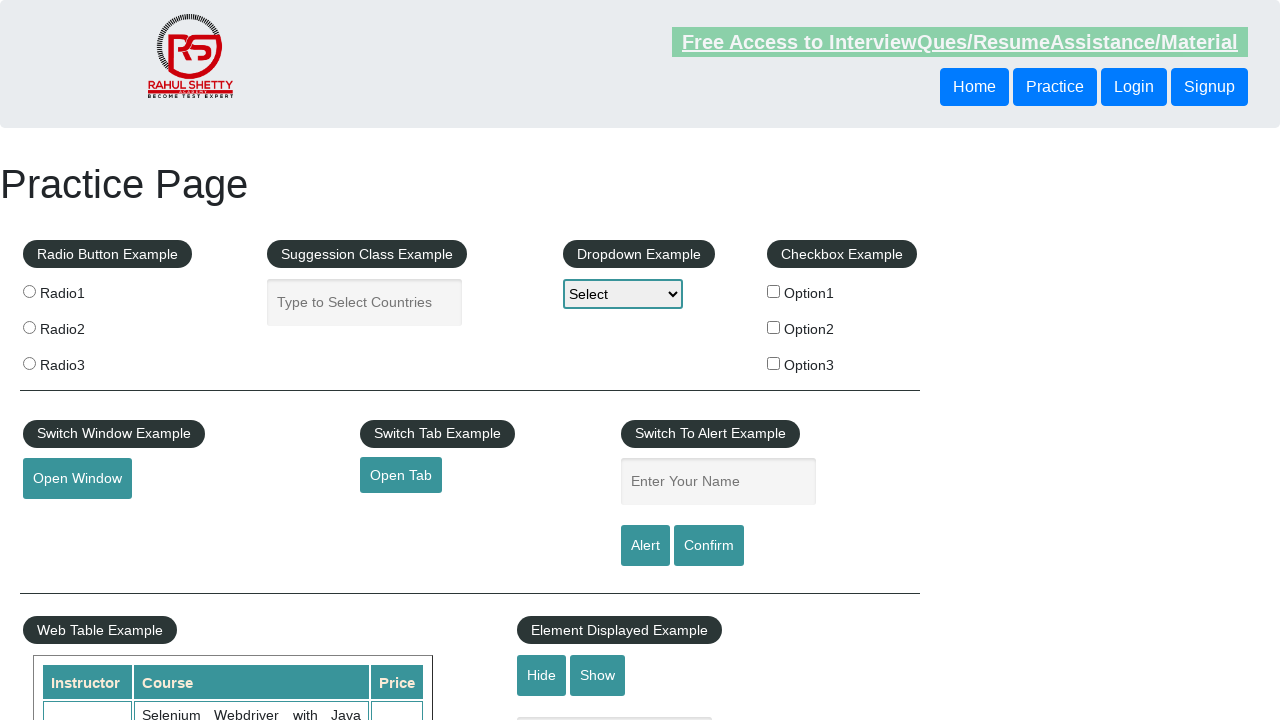

Counted total links on page: 27
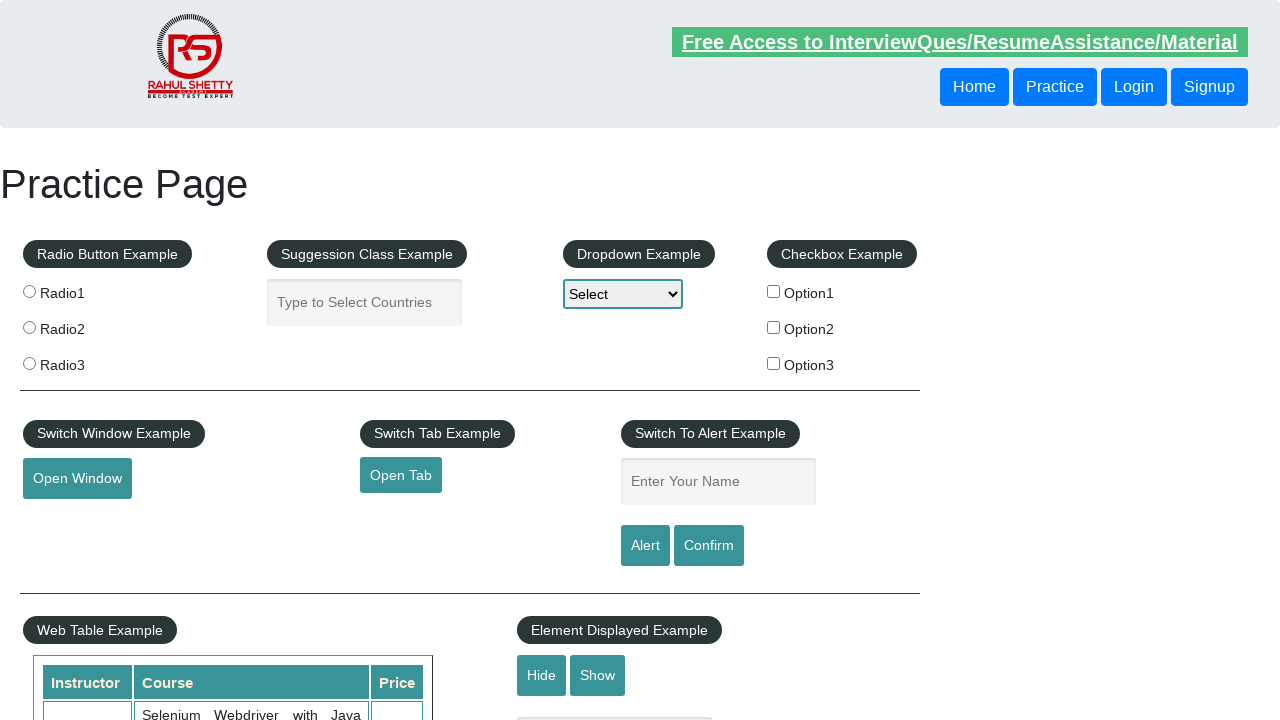

Located footer section with id 'gf-BIG'
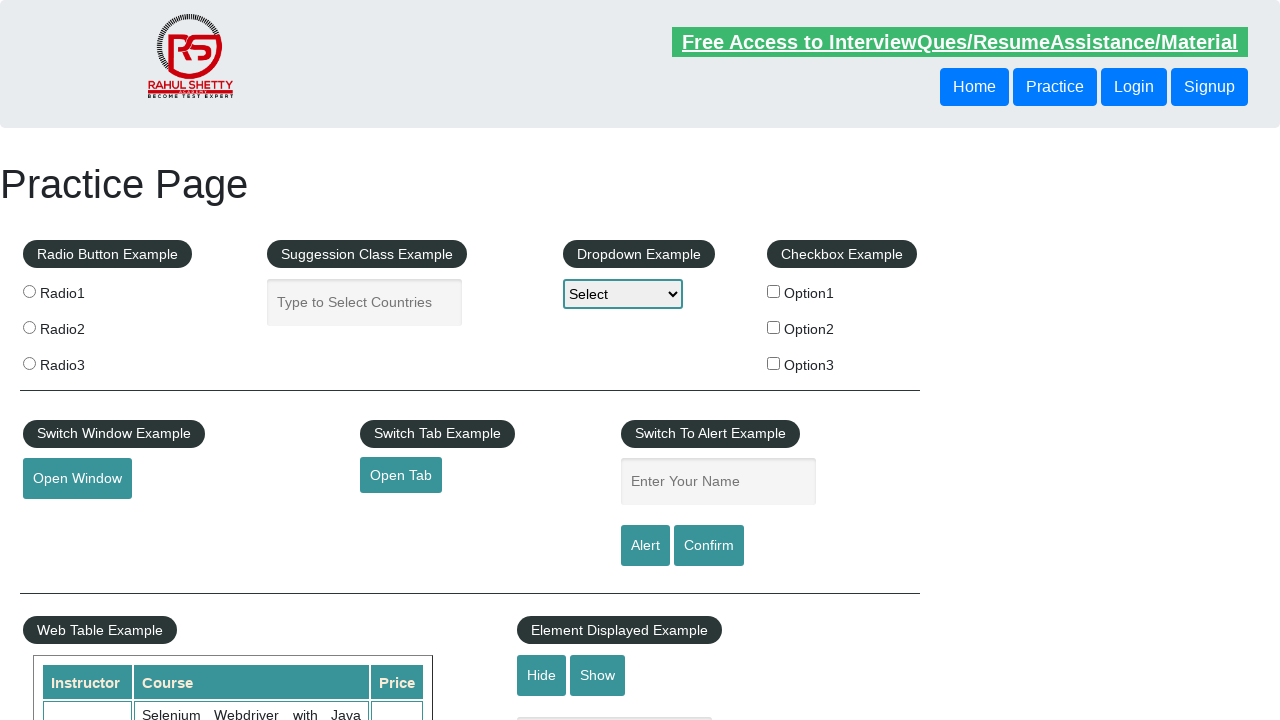

Counted total links in footer: 20
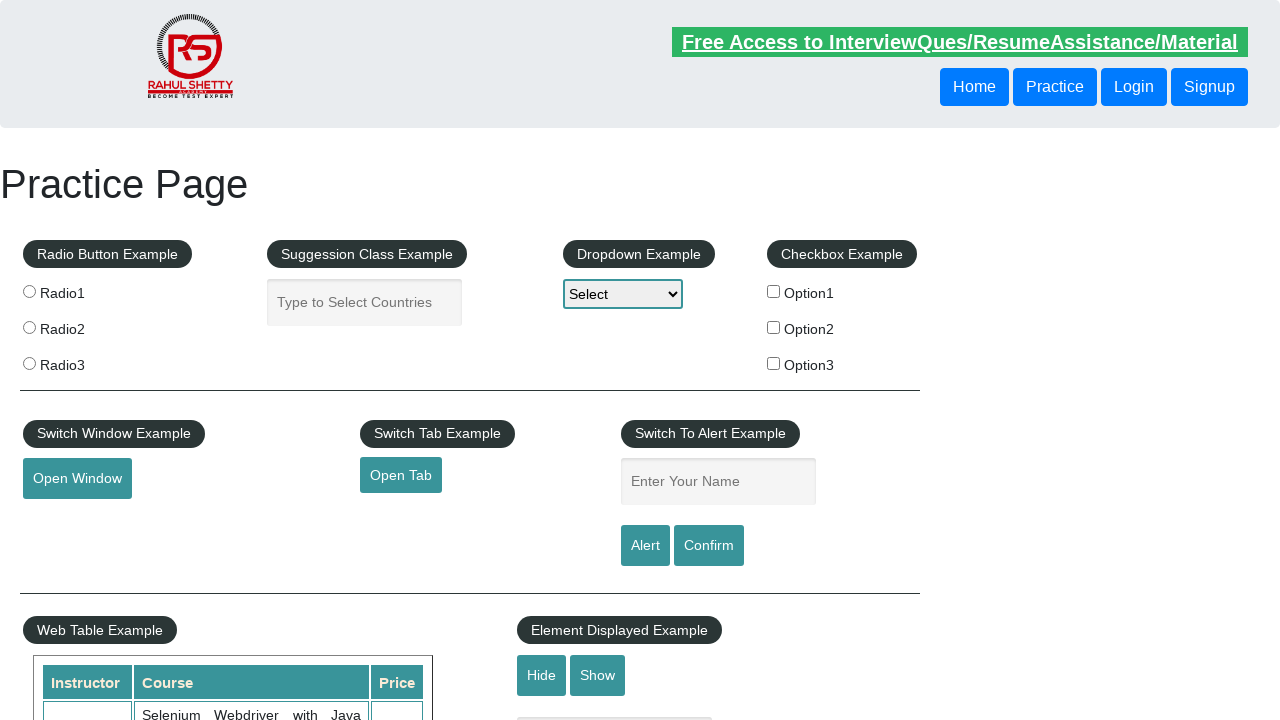

Located first column of footer table
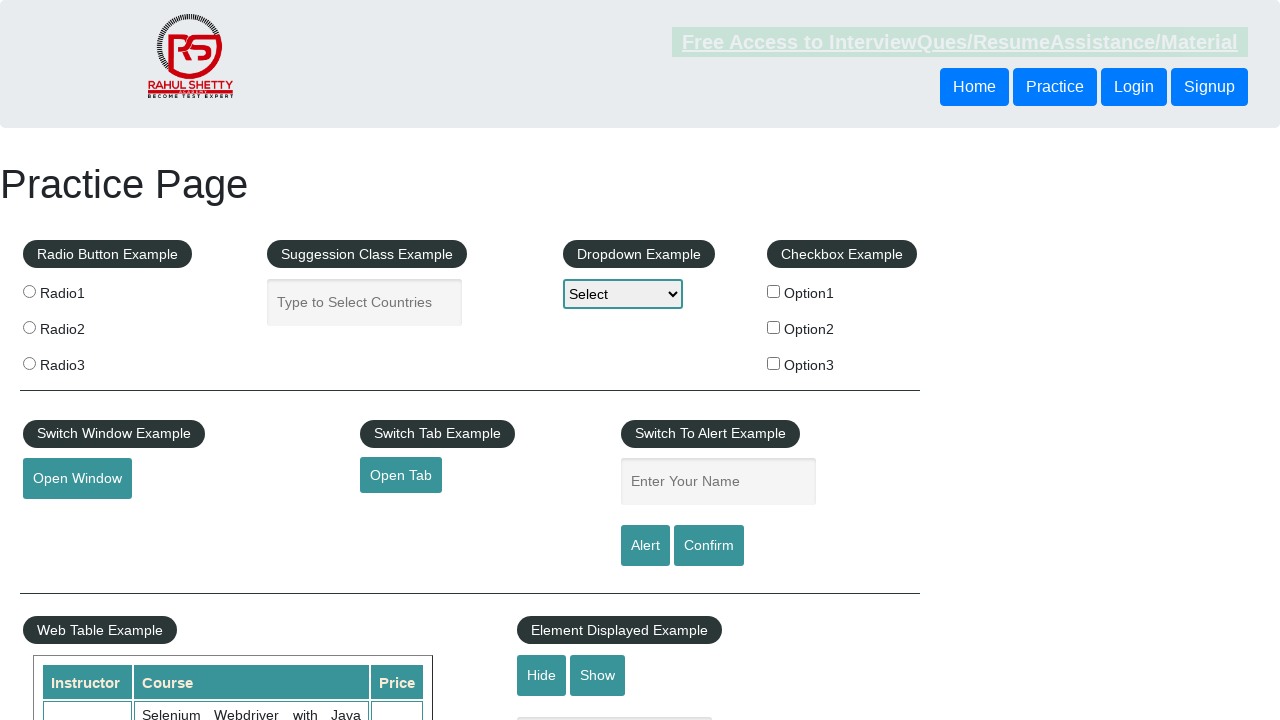

Counted total links in first column: 5
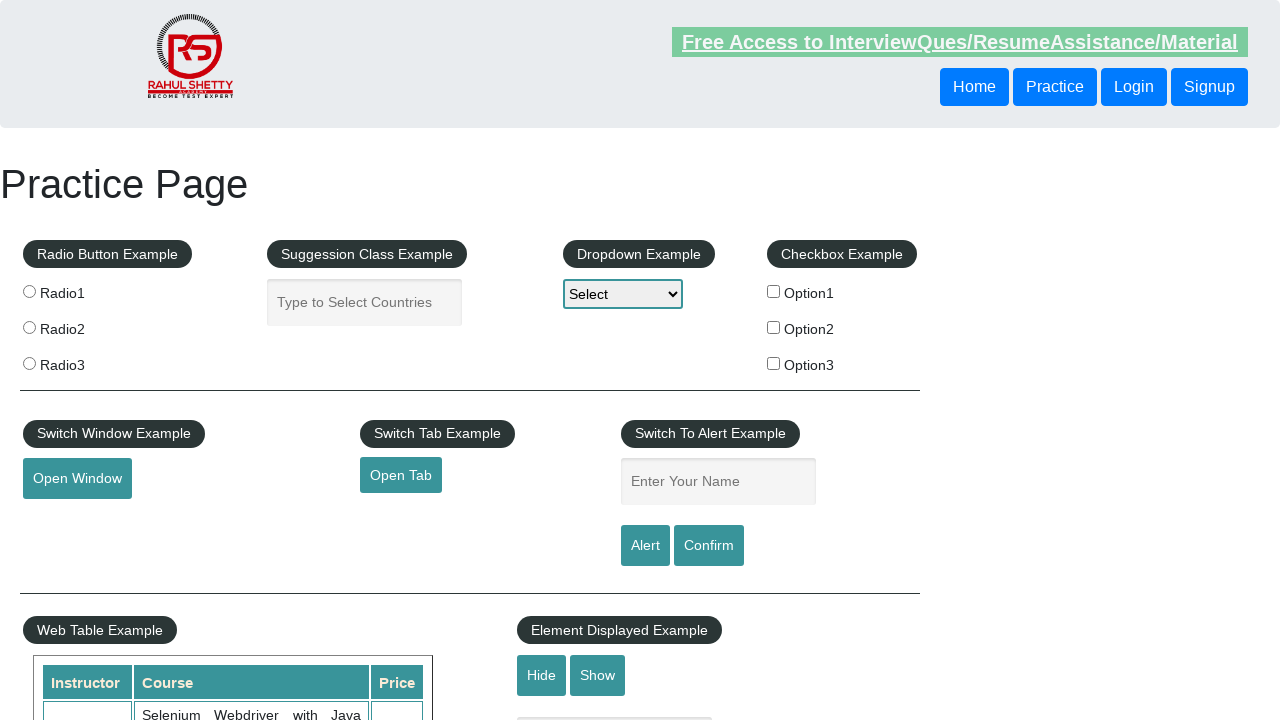

Ctrl+clicked footer link 1 to open in new tab at (68, 520) on #gf-BIG >> xpath=//table/tbody/tr/td[1]/ul >> a >> nth=1
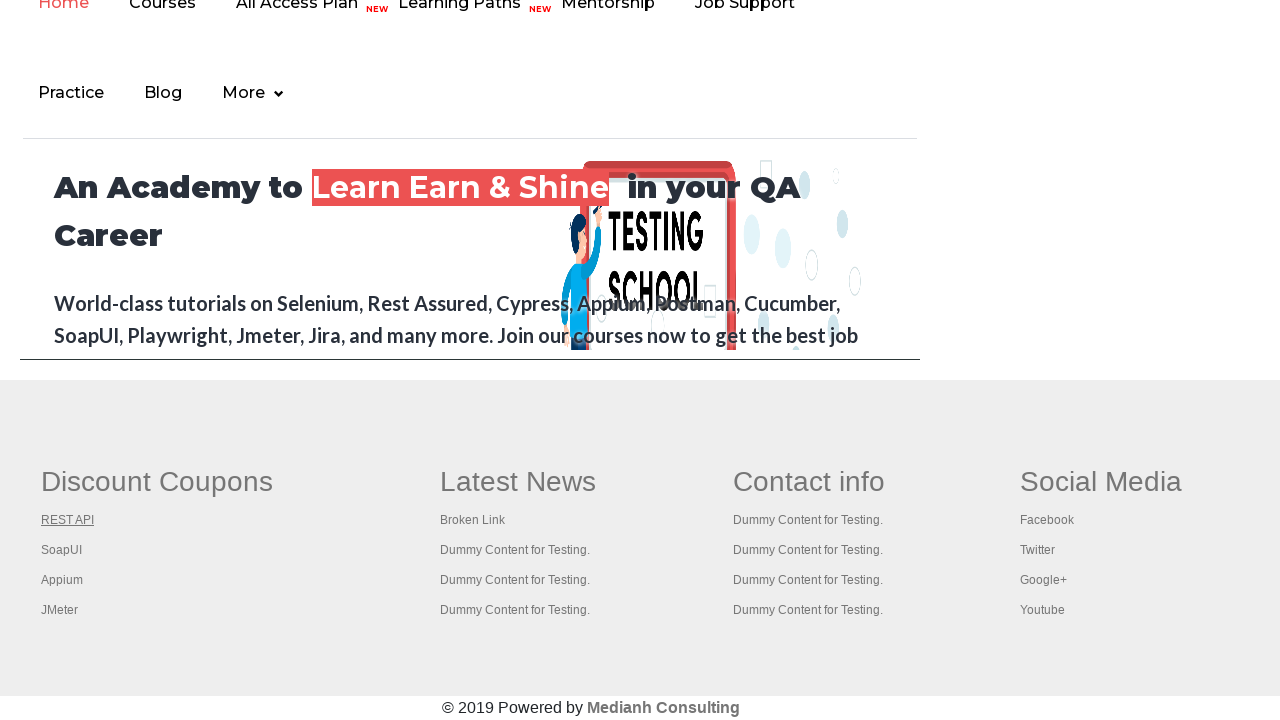

New tab page object acquired
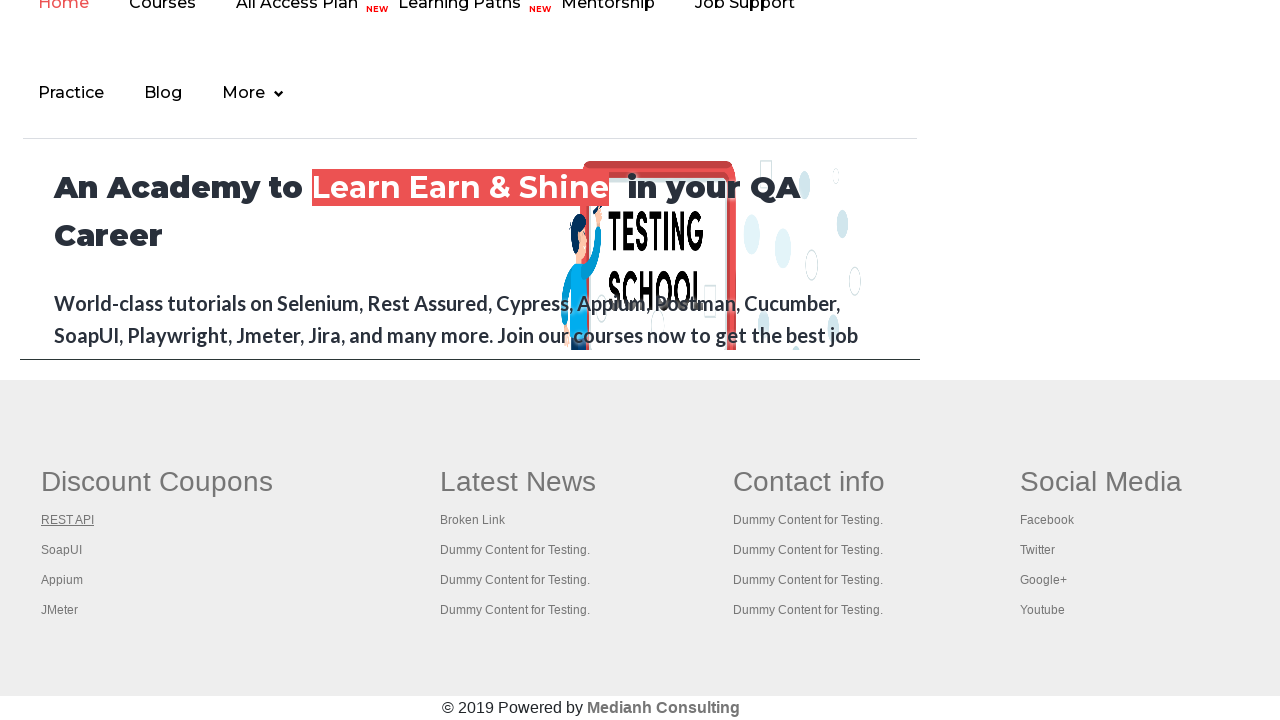

Opened page title: REST API Tutorial
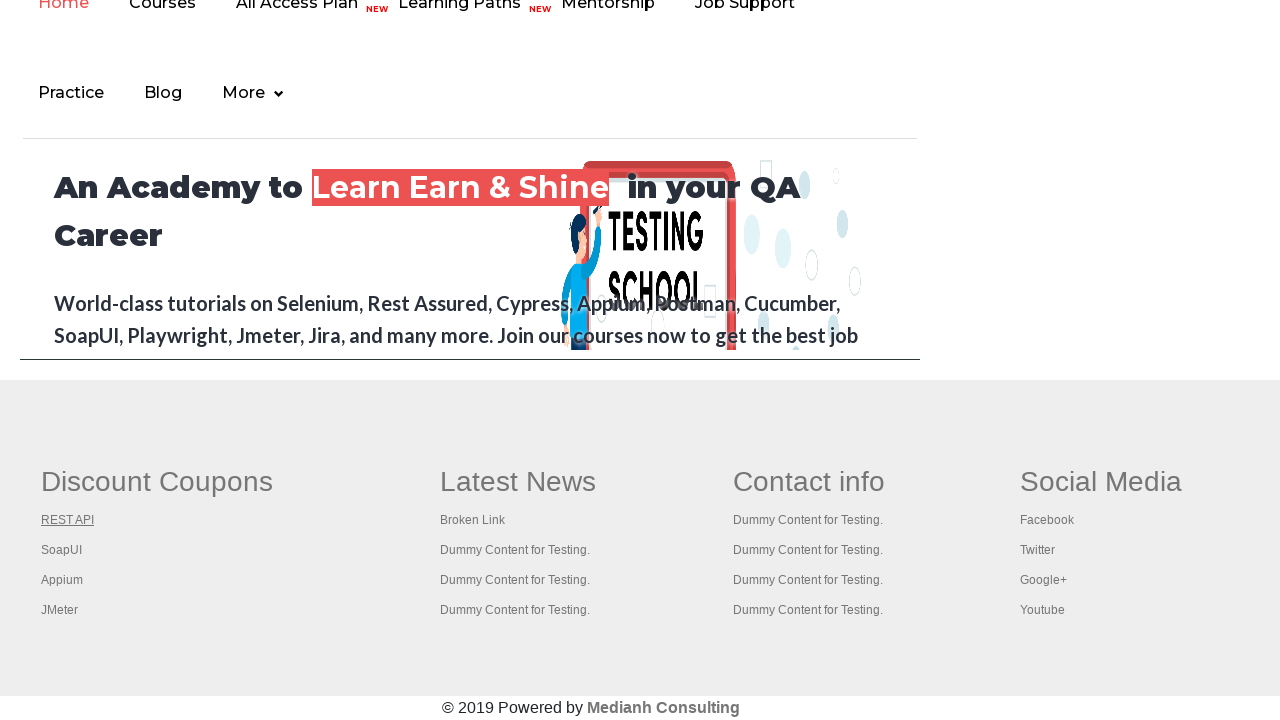

Ctrl+clicked footer link 2 to open in new tab at (62, 550) on #gf-BIG >> xpath=//table/tbody/tr/td[1]/ul >> a >> nth=2
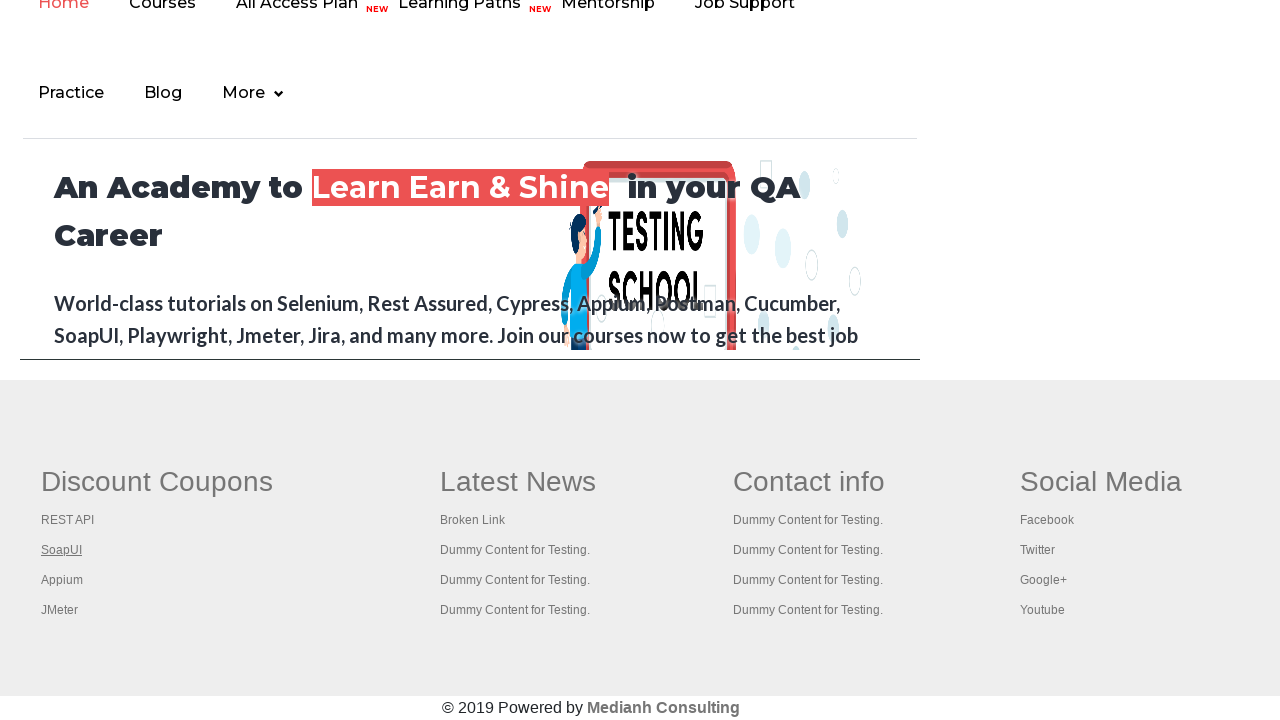

New tab page object acquired
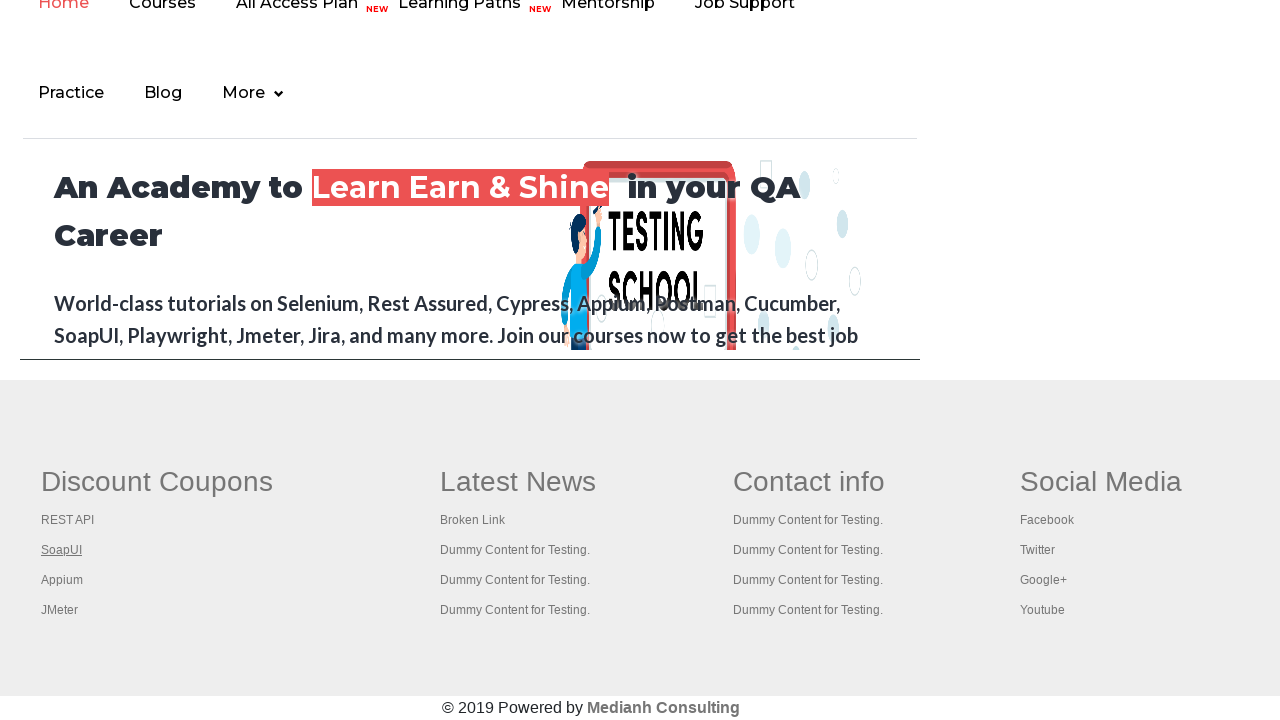

Opened page title: The World’s Most Popular API Testing Tool | SoapUI
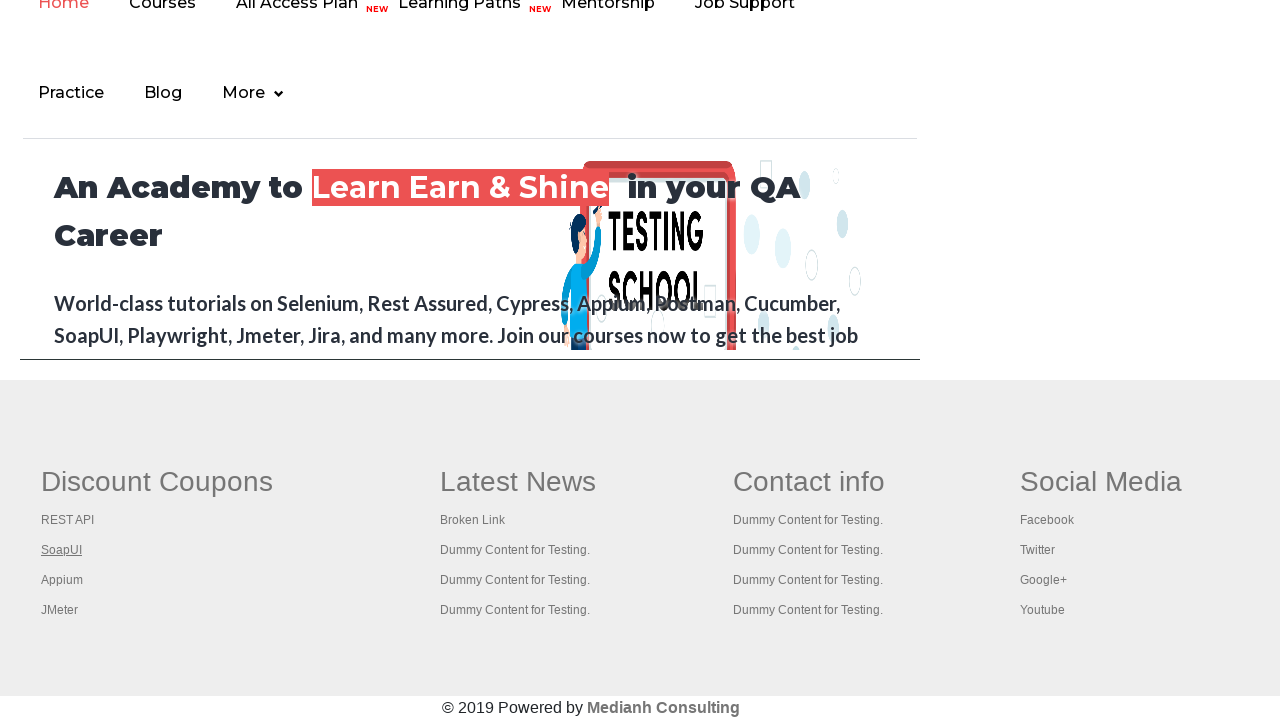

Ctrl+clicked footer link 3 to open in new tab at (62, 580) on #gf-BIG >> xpath=//table/tbody/tr/td[1]/ul >> a >> nth=3
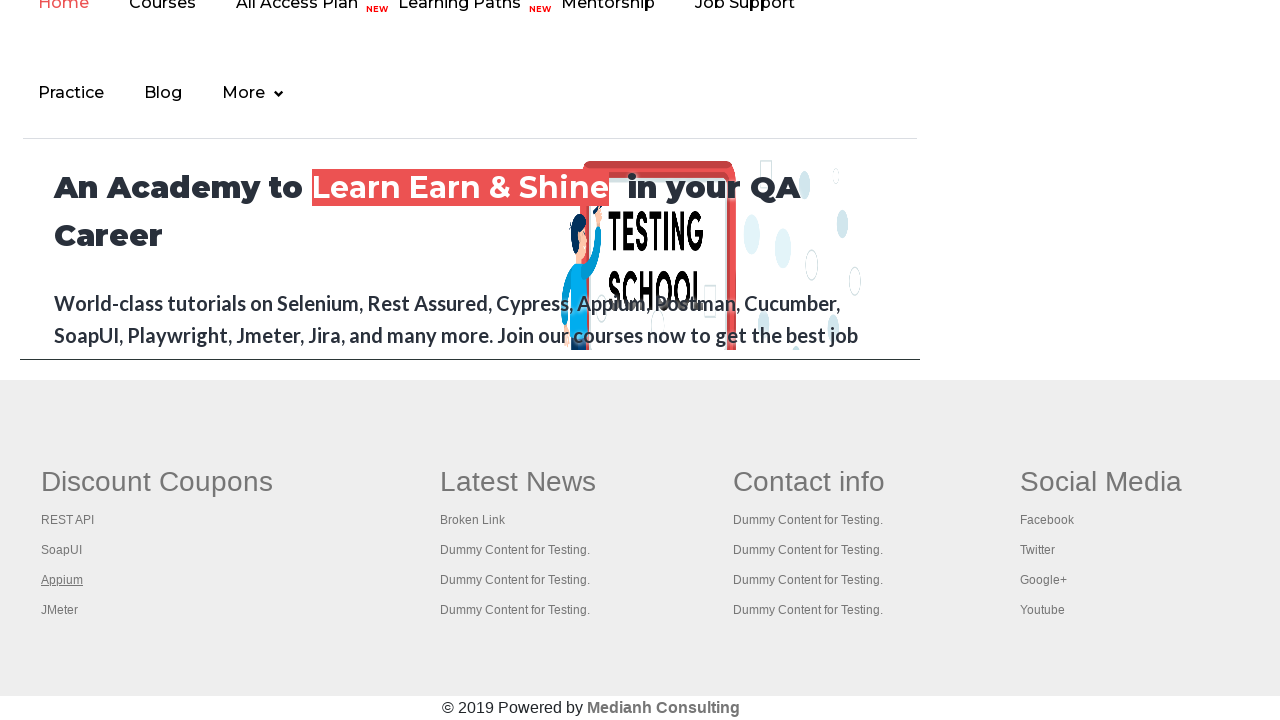

New tab page object acquired
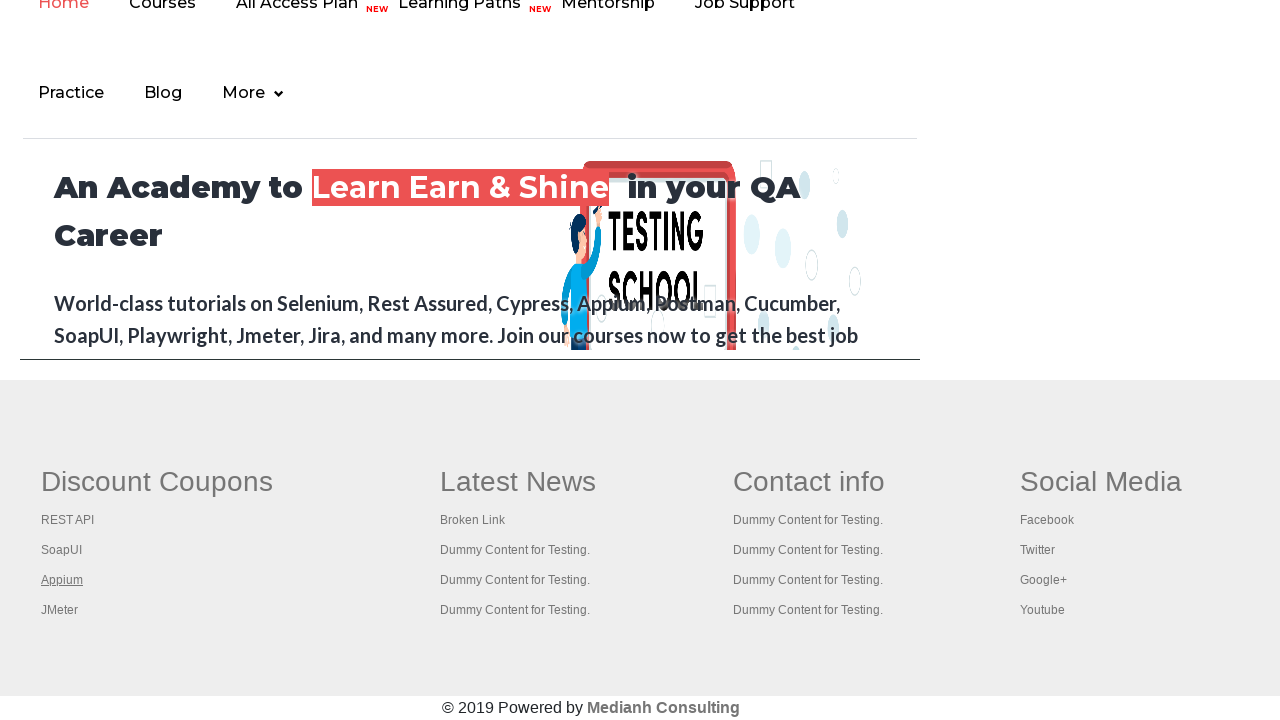

Opened page title: Appium tutorial for Mobile Apps testing | RahulShetty Academy | Rahul
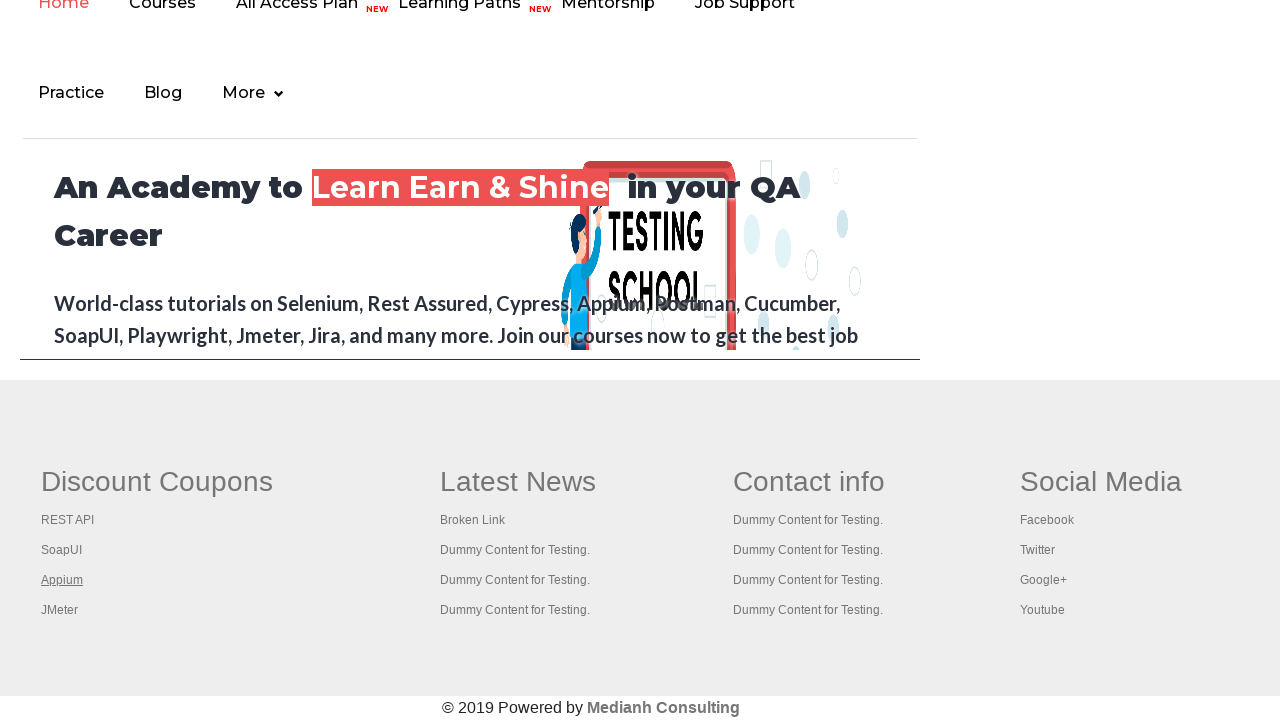

Ctrl+clicked footer link 4 to open in new tab at (60, 610) on #gf-BIG >> xpath=//table/tbody/tr/td[1]/ul >> a >> nth=4
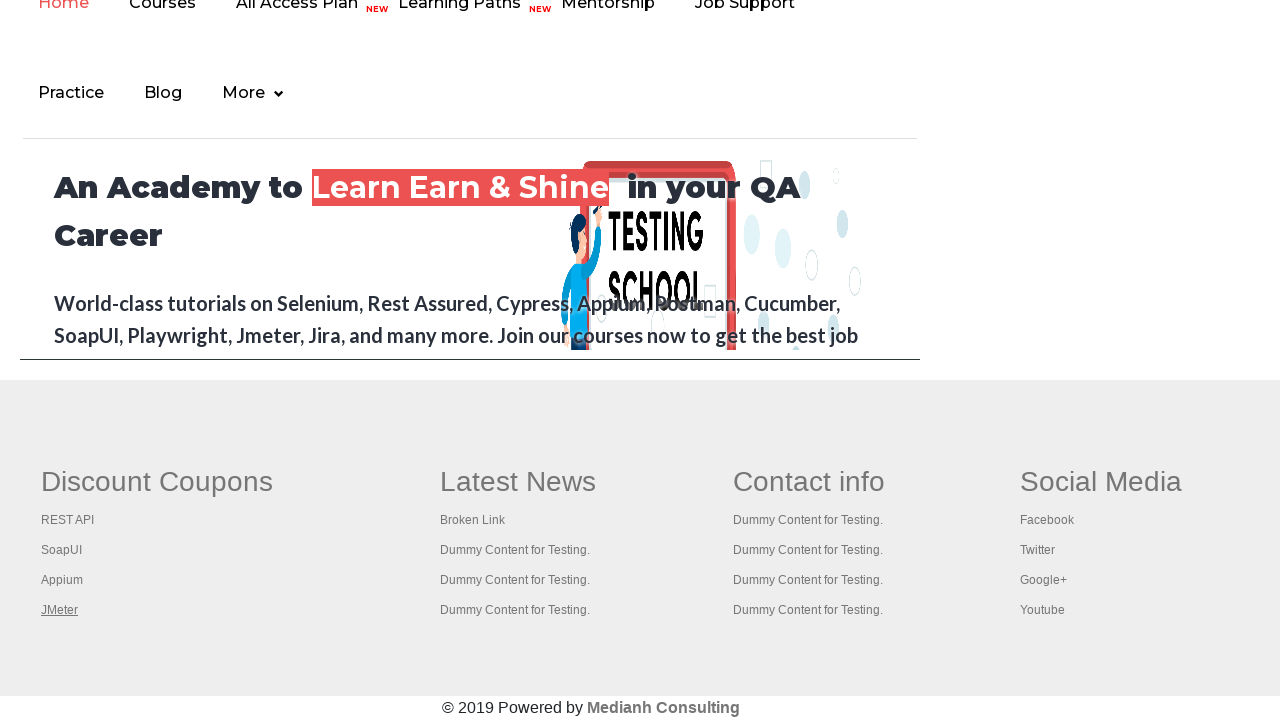

New tab page object acquired
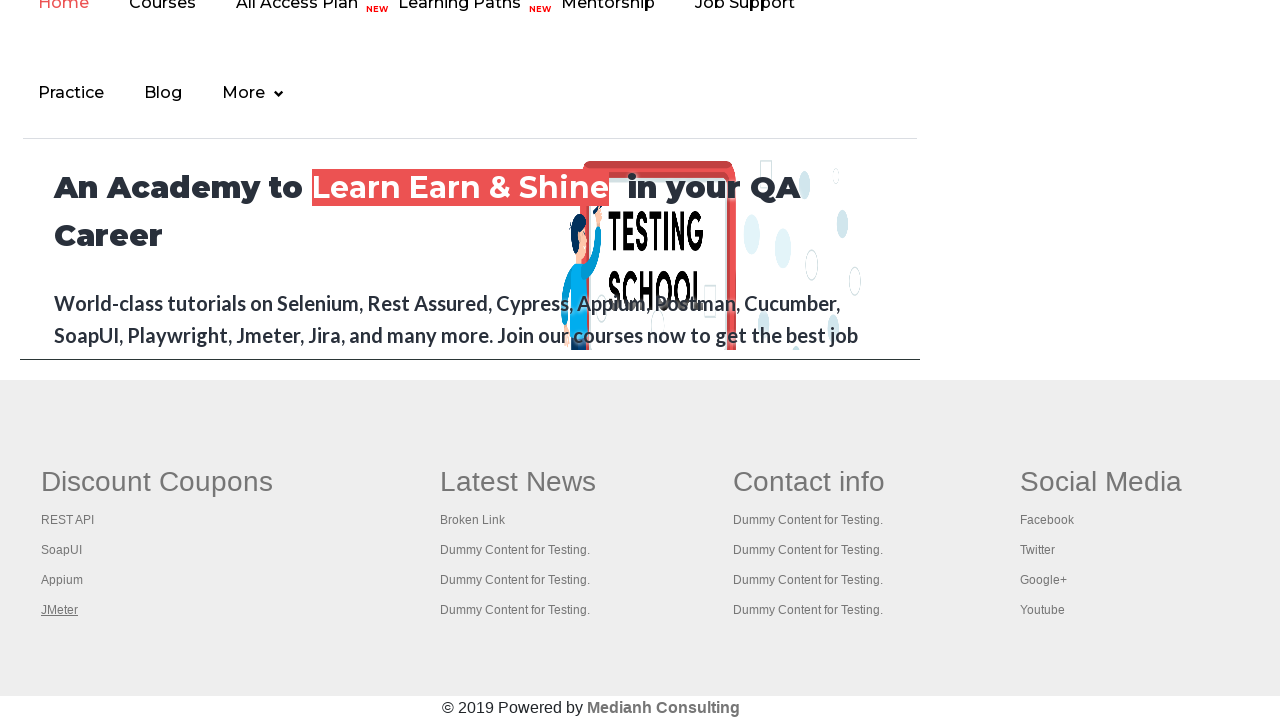

Opened page title: Apache JMeter - Apache JMeter™
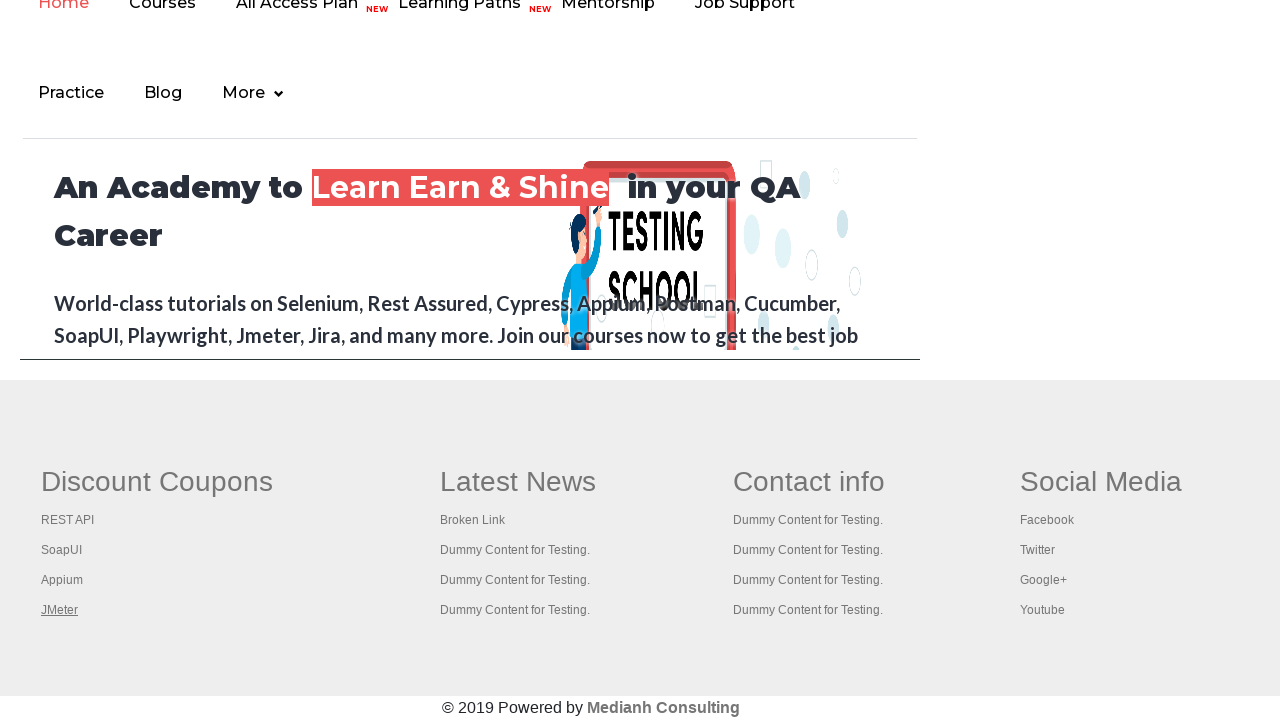

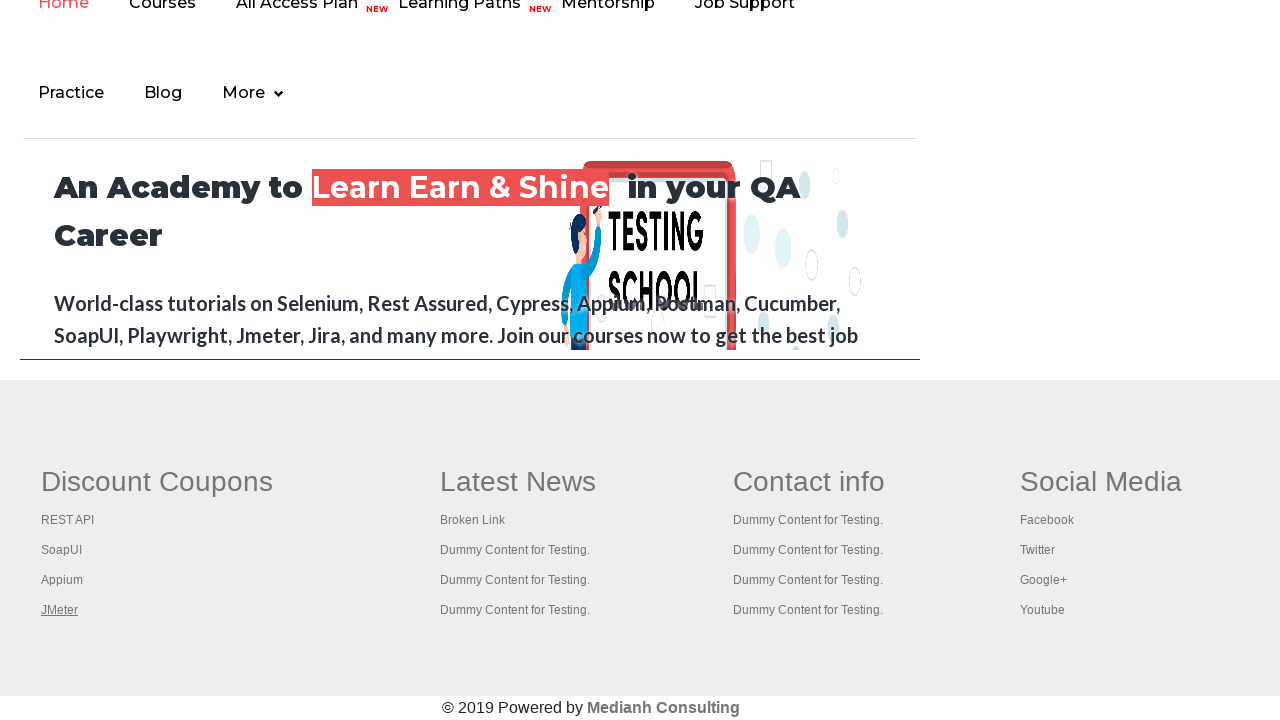